Tests the calculator functionality by entering numbers 100 + 200 and verifying the calculation result is displayed

Starting URL: https://www.calculator.net

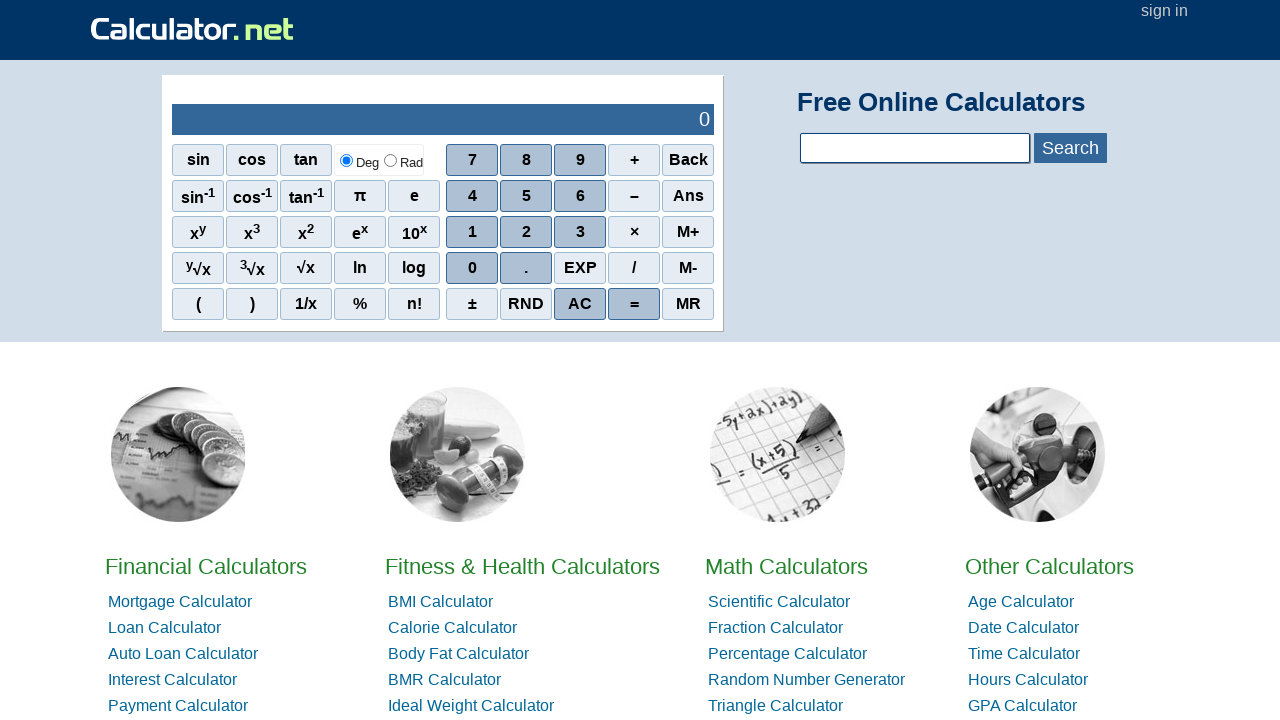

Clicked digit 1 at (472, 232) on xpath=//span[@onclick='r(1)' and .='1']
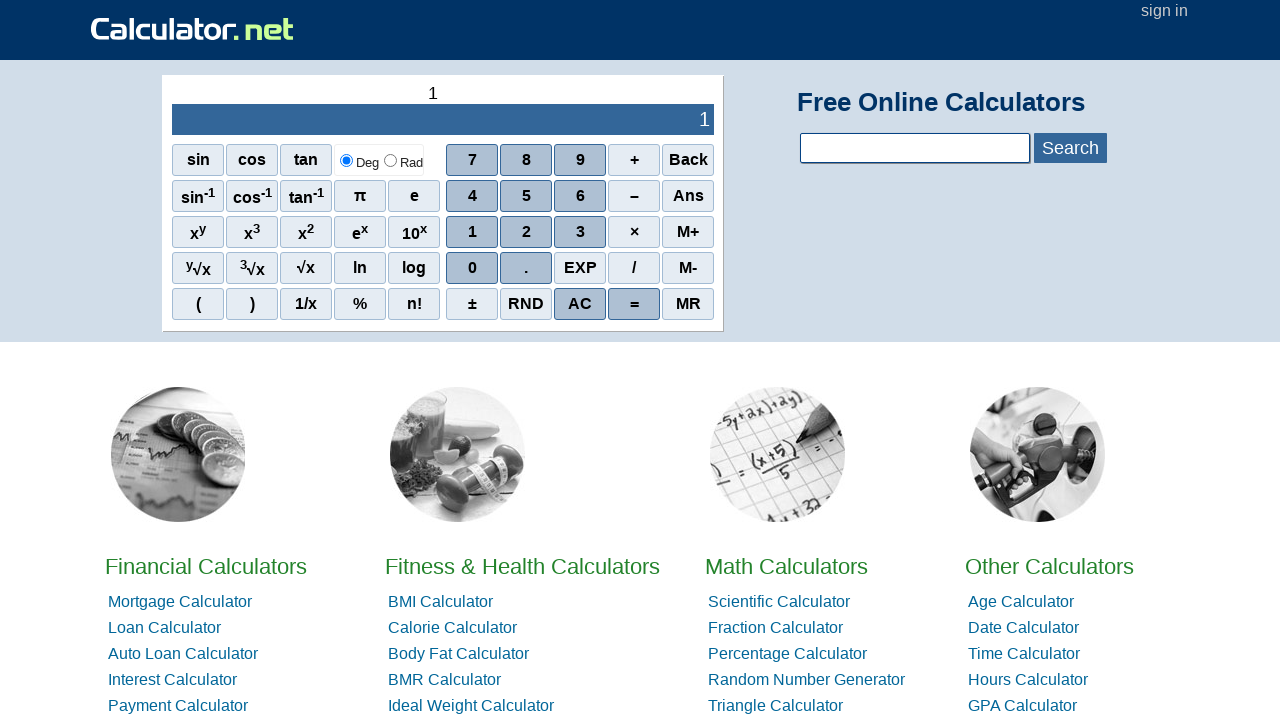

Clicked digit 0 (first time) at (472, 268) on xpath=//span[@onclick='r(0)' and .='0']
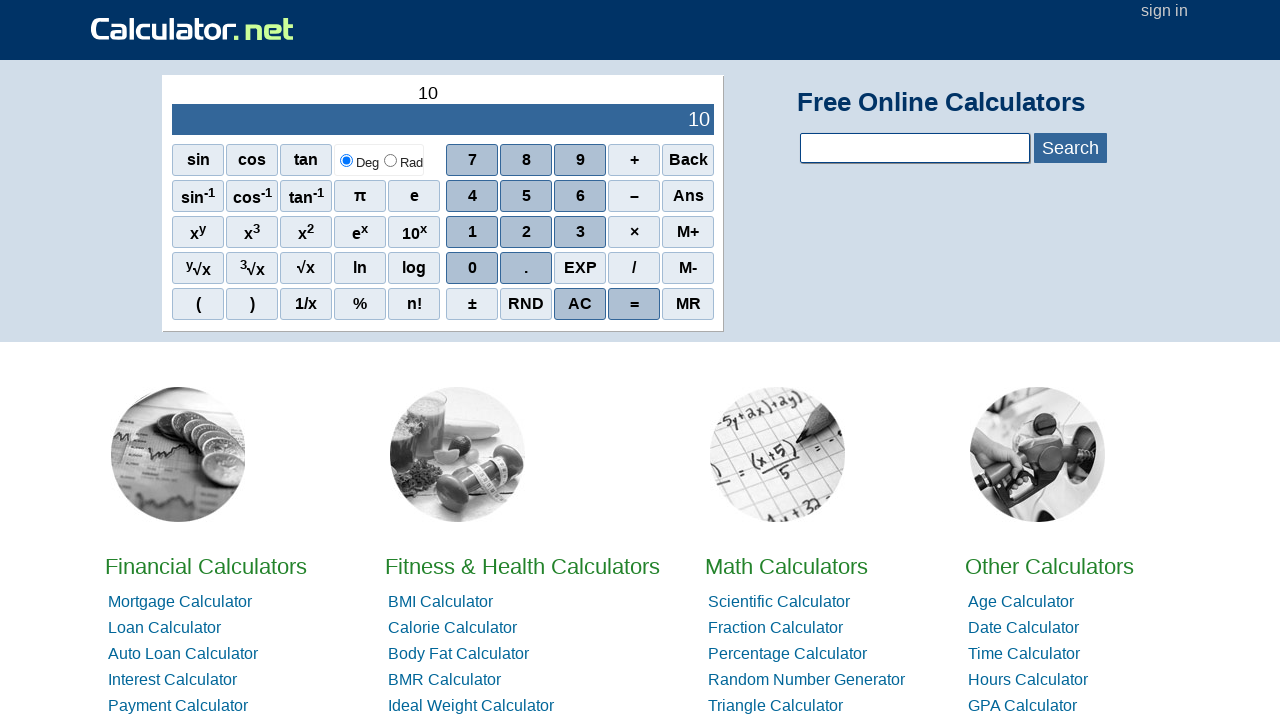

Clicked digit 0 (second time) - display shows 100 at (472, 268) on xpath=//span[@onclick='r(0)' and .='0']
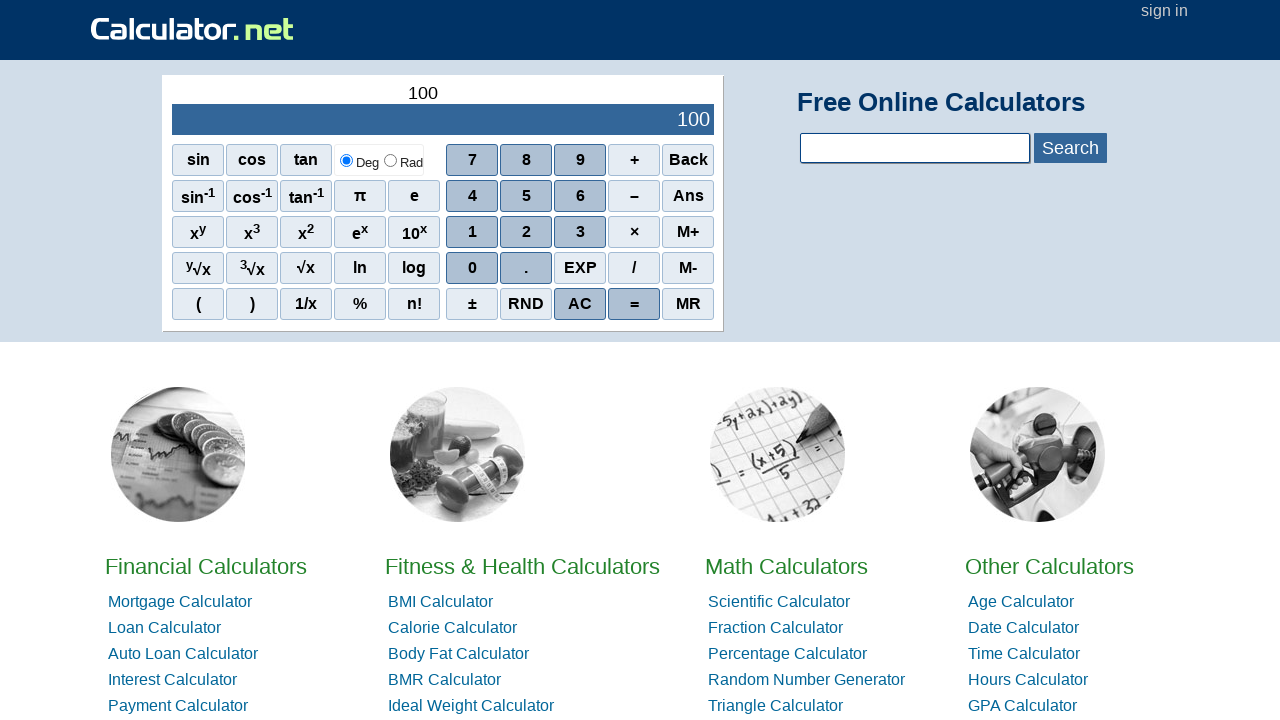

Clicked the plus operator at (634, 160) on xpath=//span[contains(@class, 'sciop') and .='+']
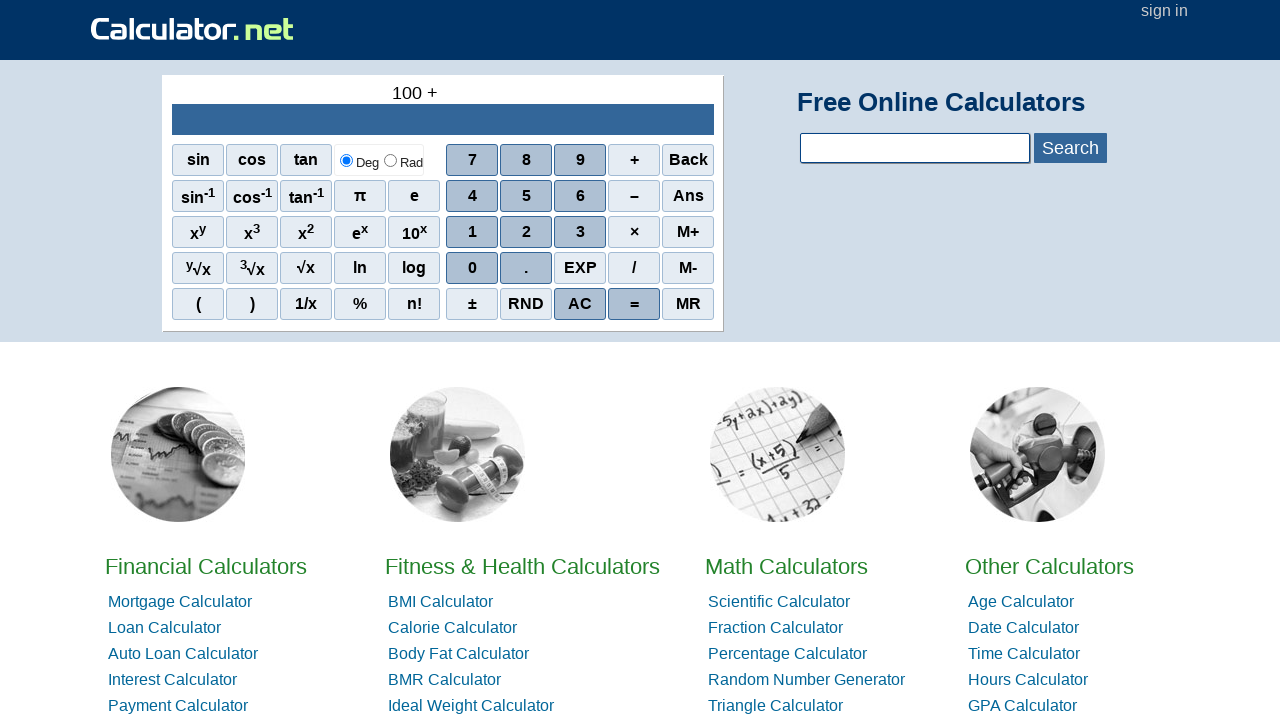

Clicked digit 2 at (526, 232) on xpath=//span[@onclick='r(2)' and .='2']
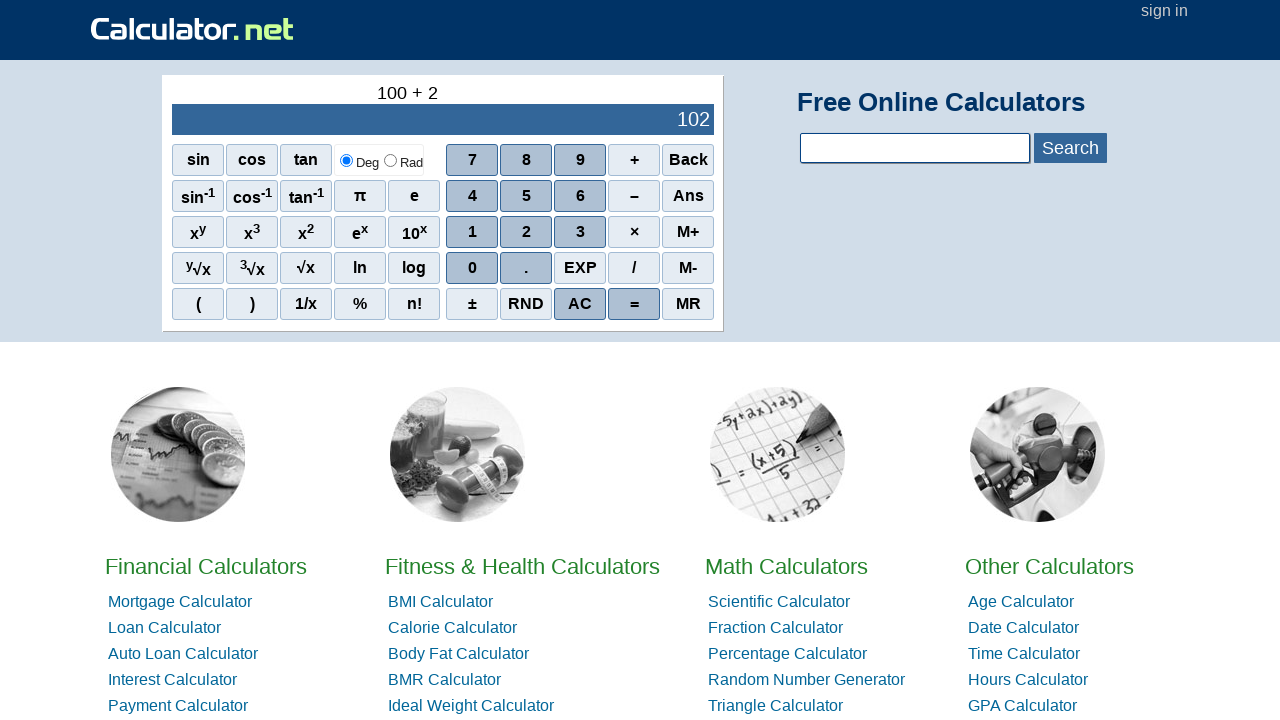

Clicked digit 0 (first time) at (472, 268) on xpath=//span[@onclick='r(0)' and .='0']
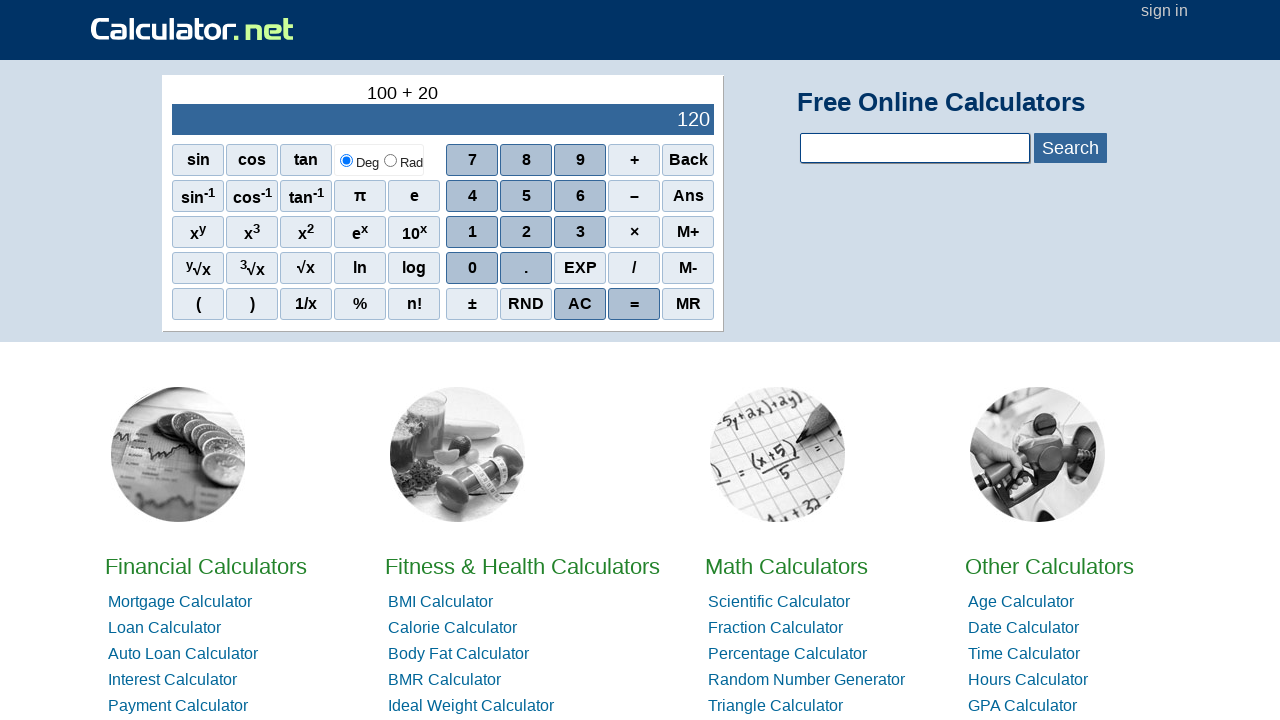

Clicked digit 0 (second time) - display shows 200 at (472, 268) on xpath=//span[@onclick='r(0)' and .='0']
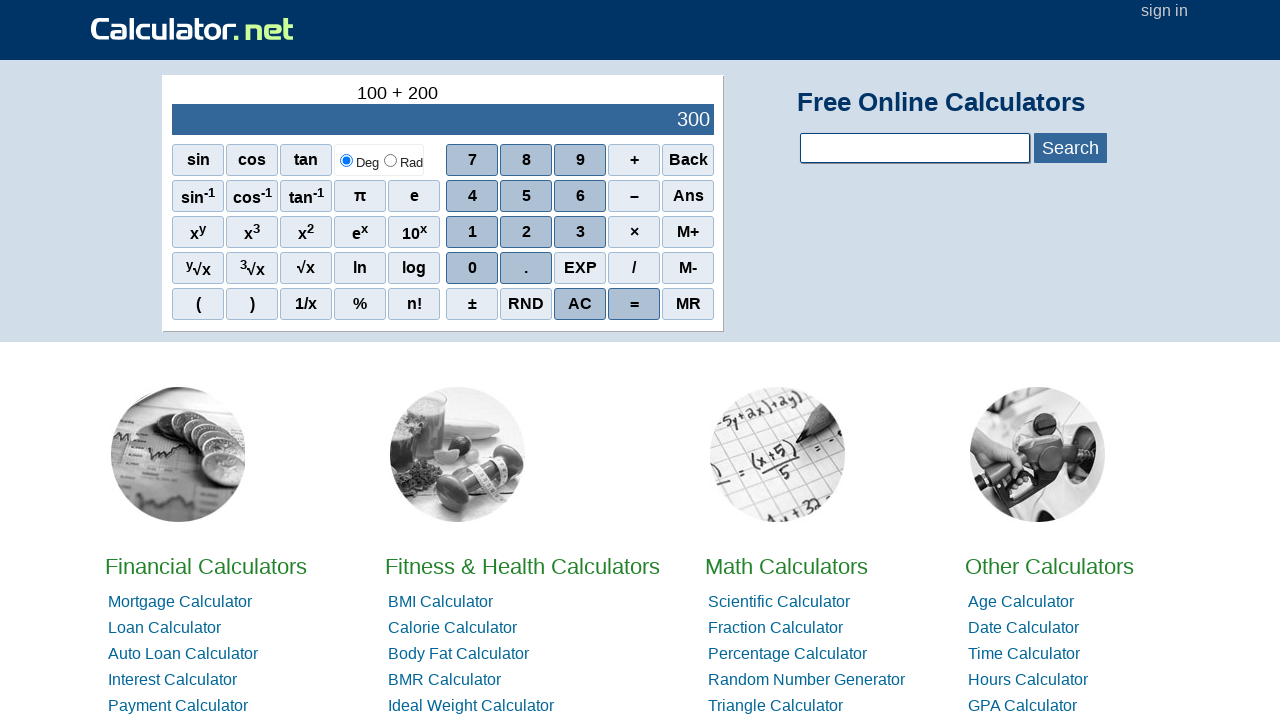

Output element is displayed
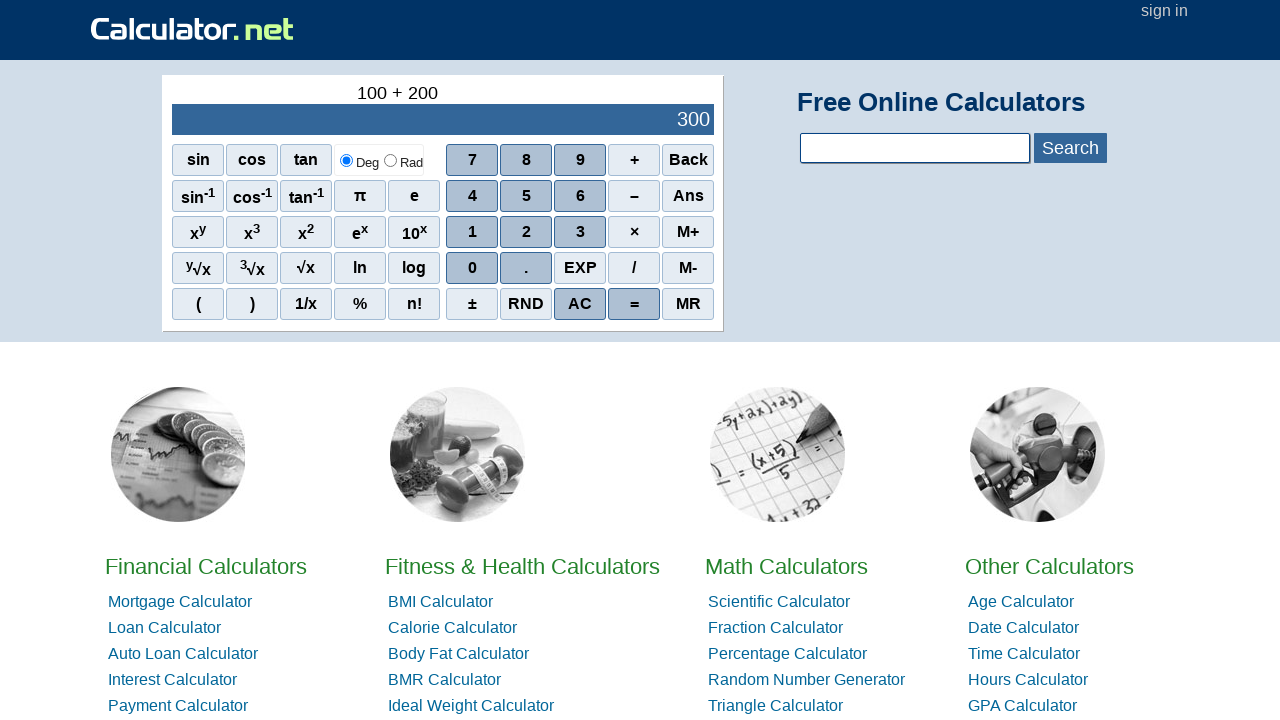

Page reloaded
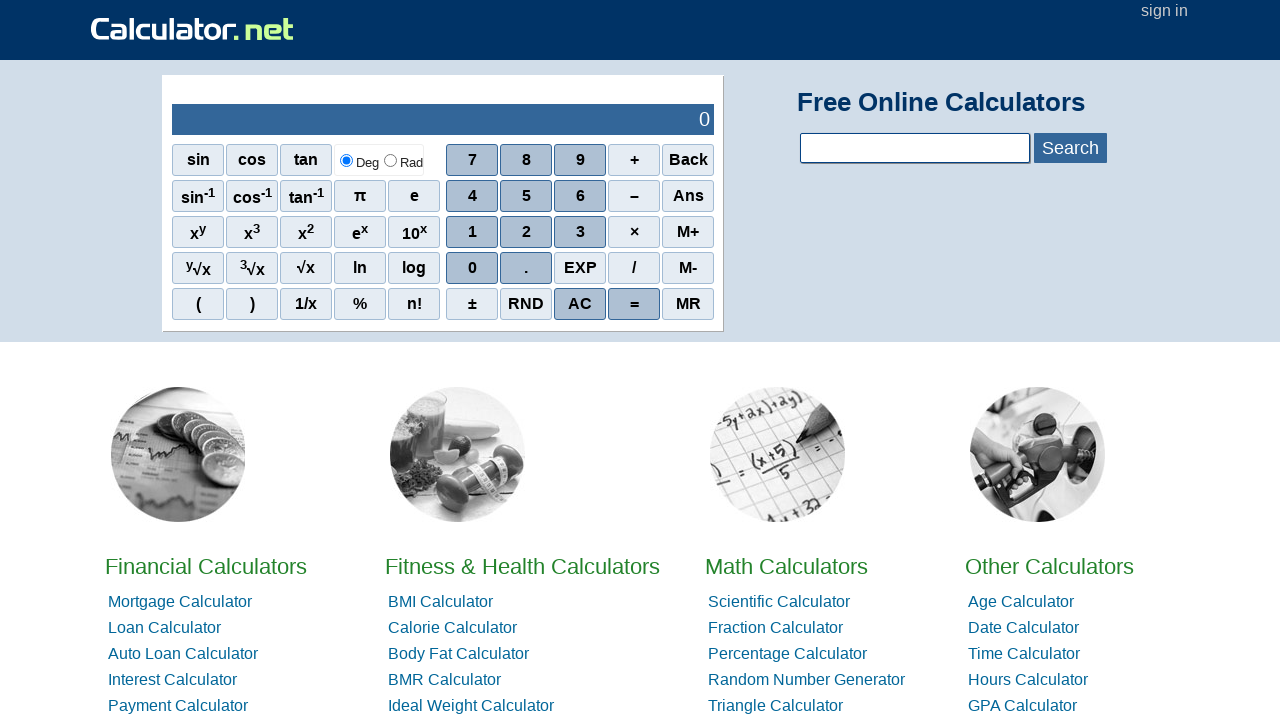

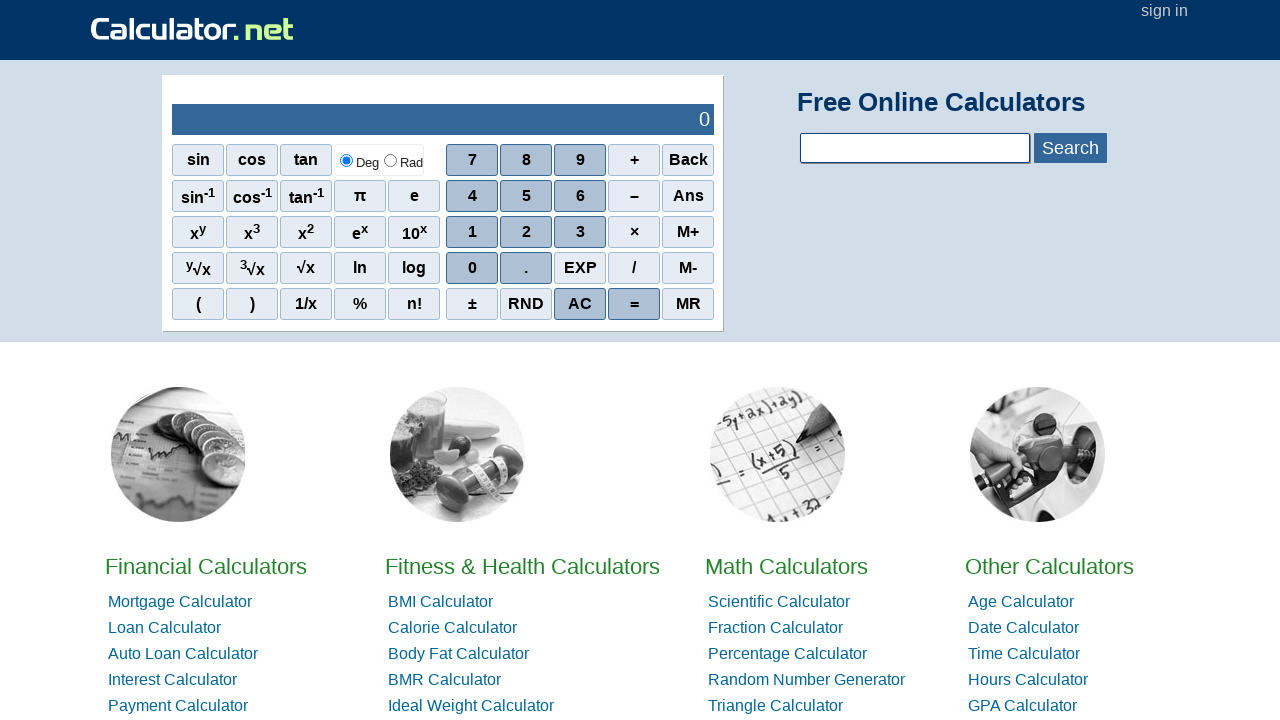